Tests account registration functionality by filling out a registration form with generated user data and submitting it

Starting URL: https://ecommerce-playground.lambdatest.io/index.php?route=account/register

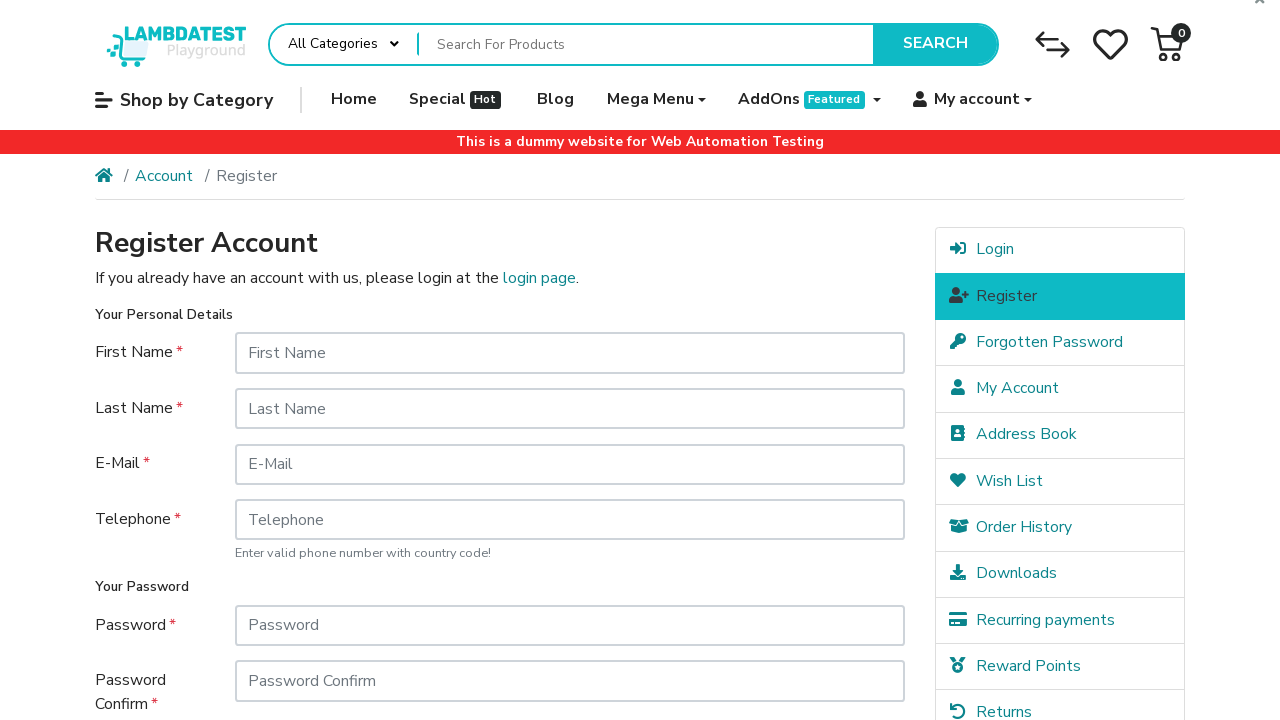

Filled first name field with 'John' on #input-firstname
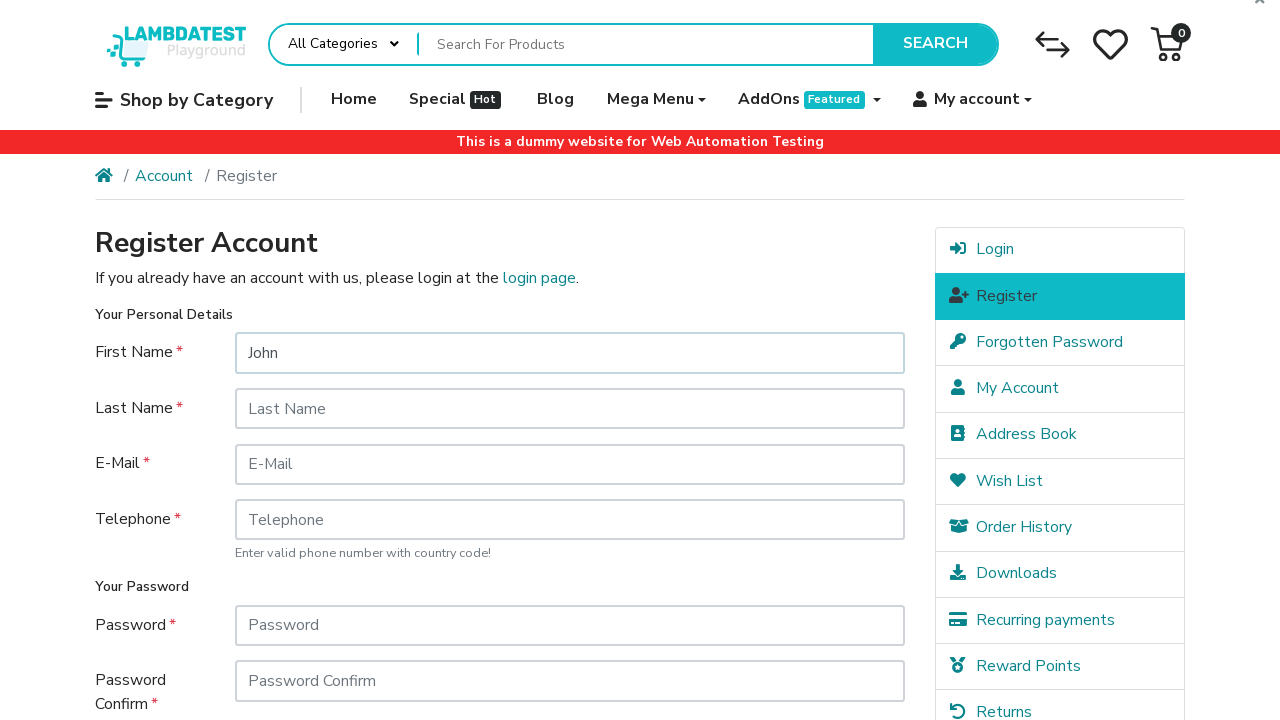

Filled last name field with 'Smith' on #input-lastname
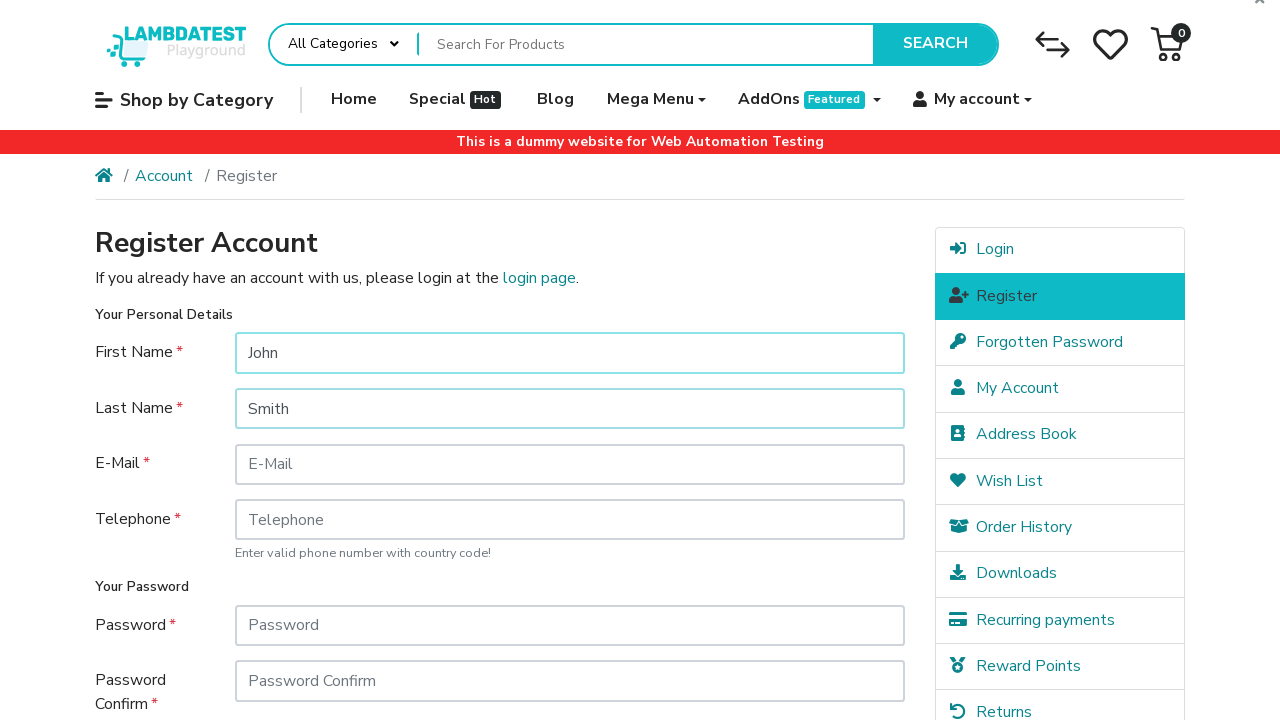

Filled email field with 'john.smith.test@example.com' on #input-email
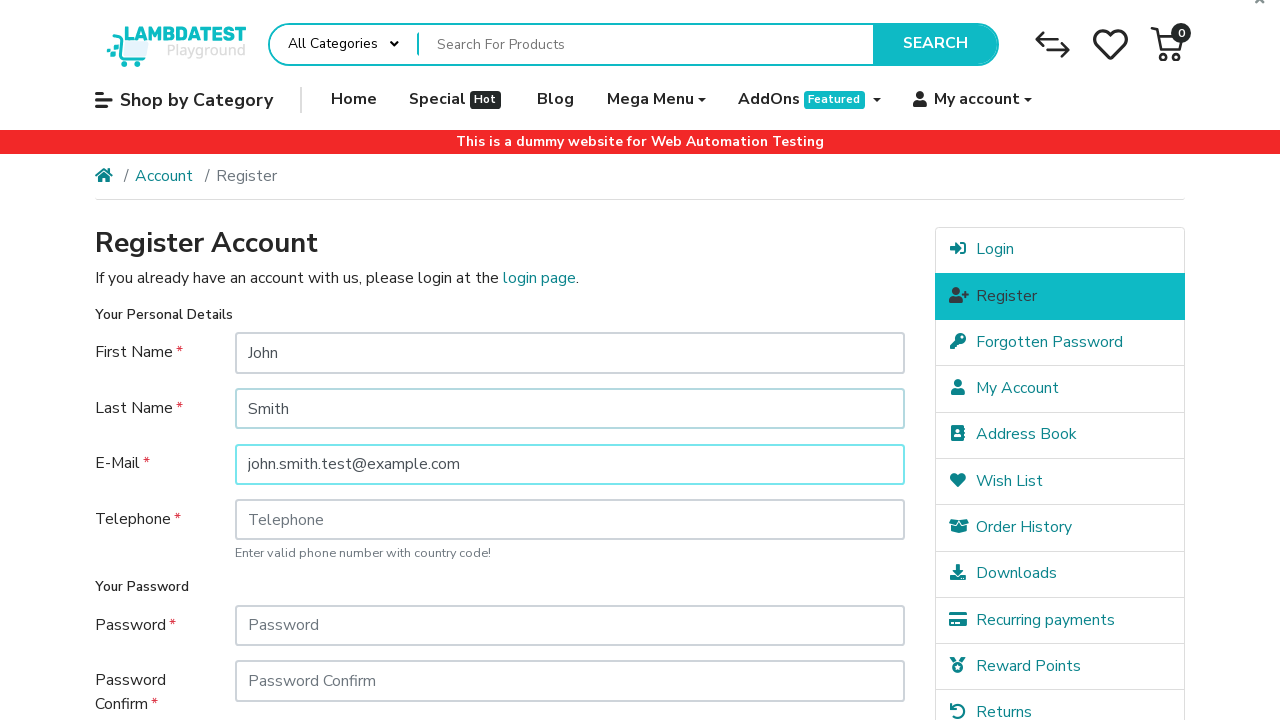

Filled phone number field with '+1234567890' on #input-telephone
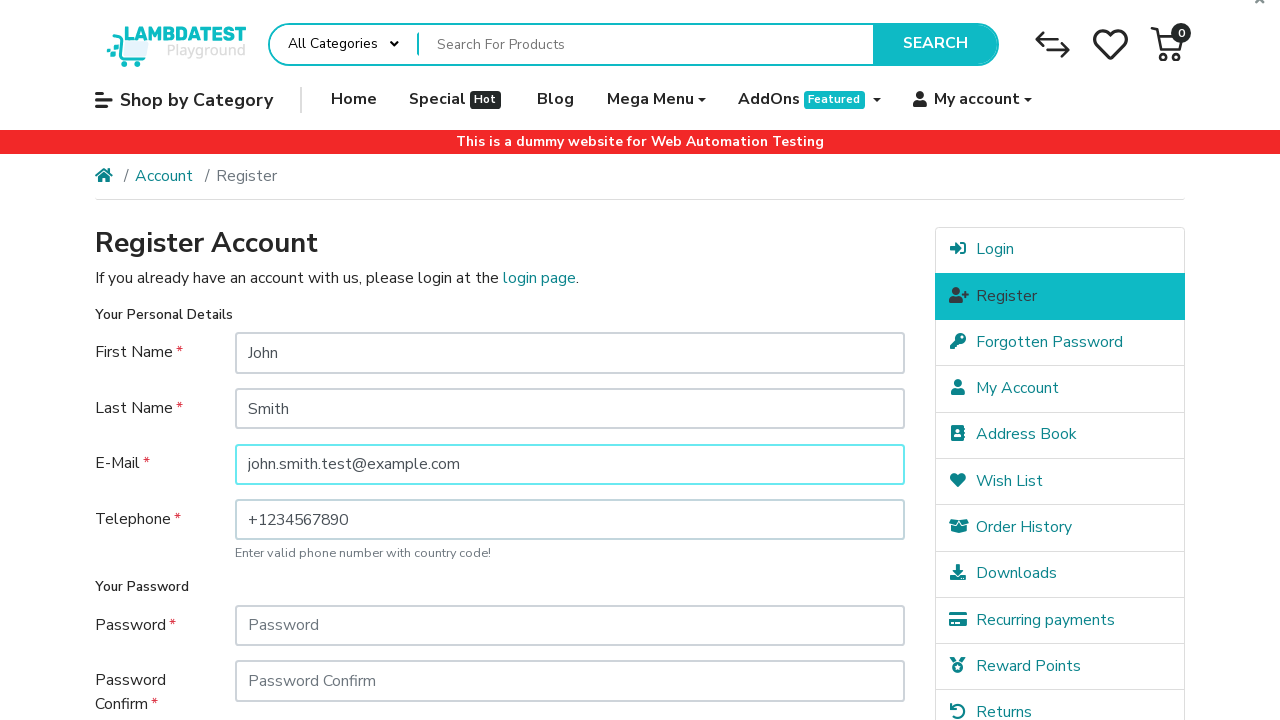

Filled password field with test password on #input-password
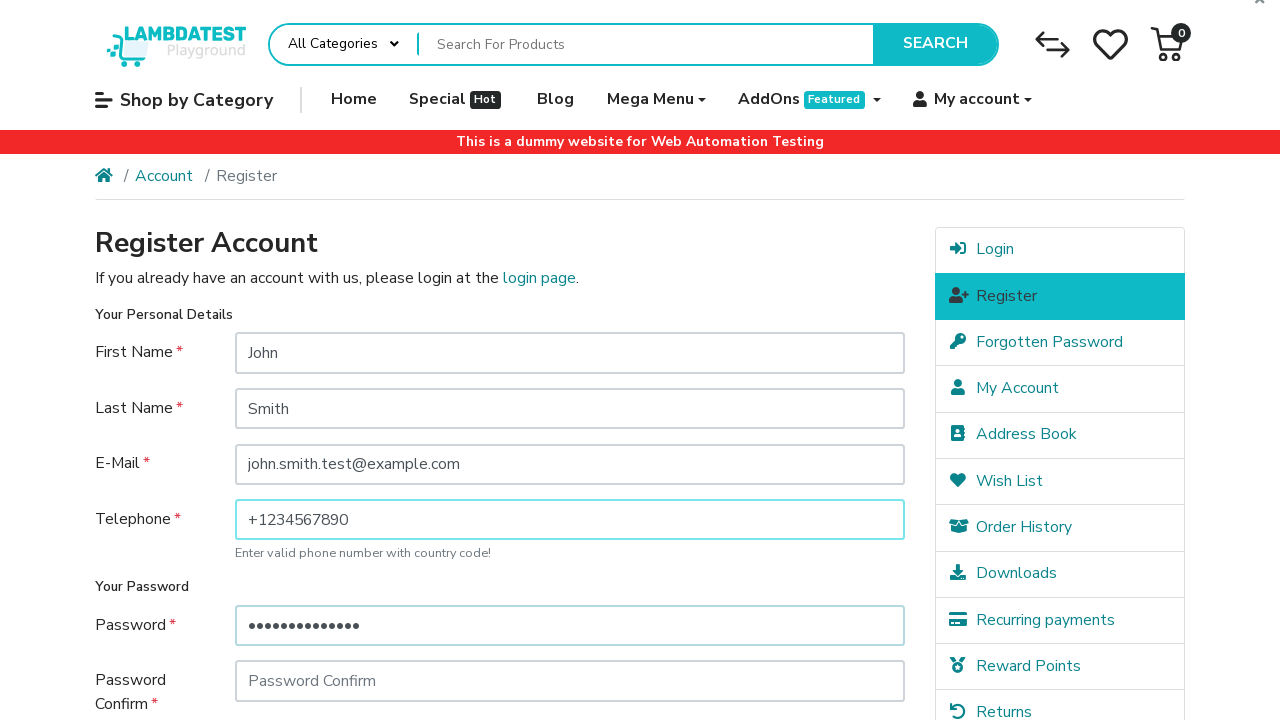

Filled password confirmation field with matching test password on #input-confirm
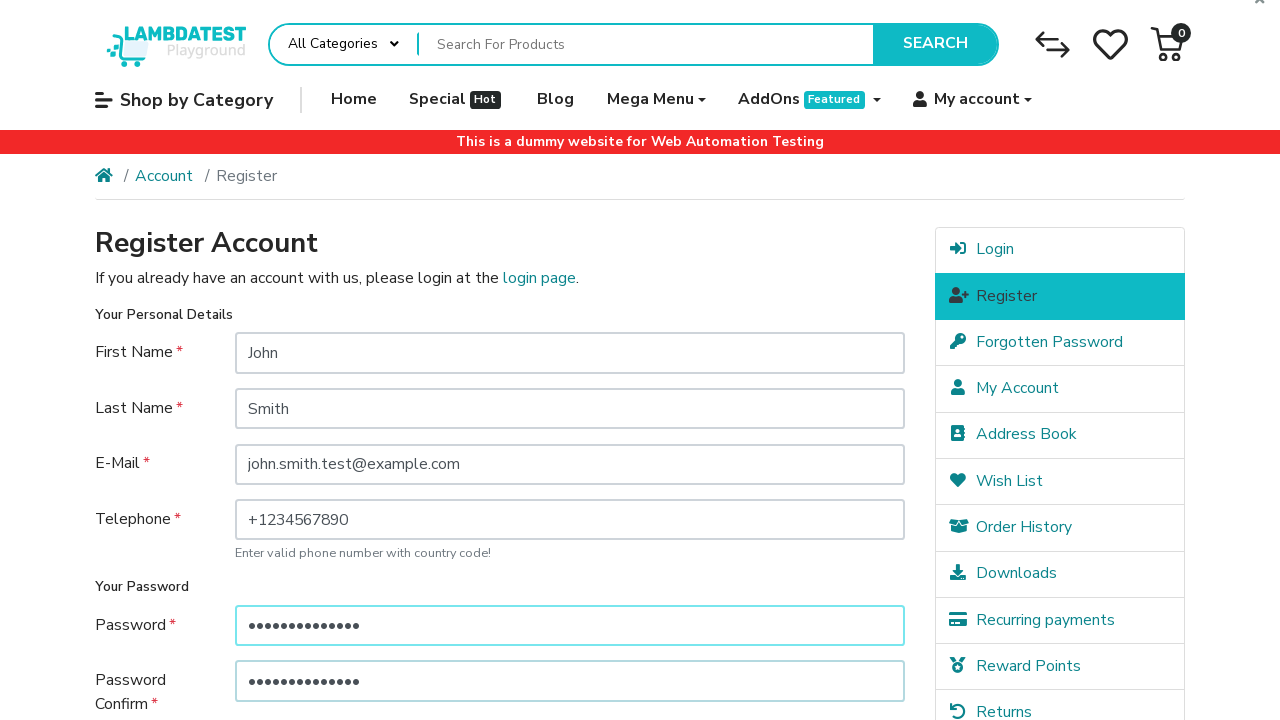

Clicked newsletter subscription radio button at (274, 514) on label[for='input-newsletter-yes']
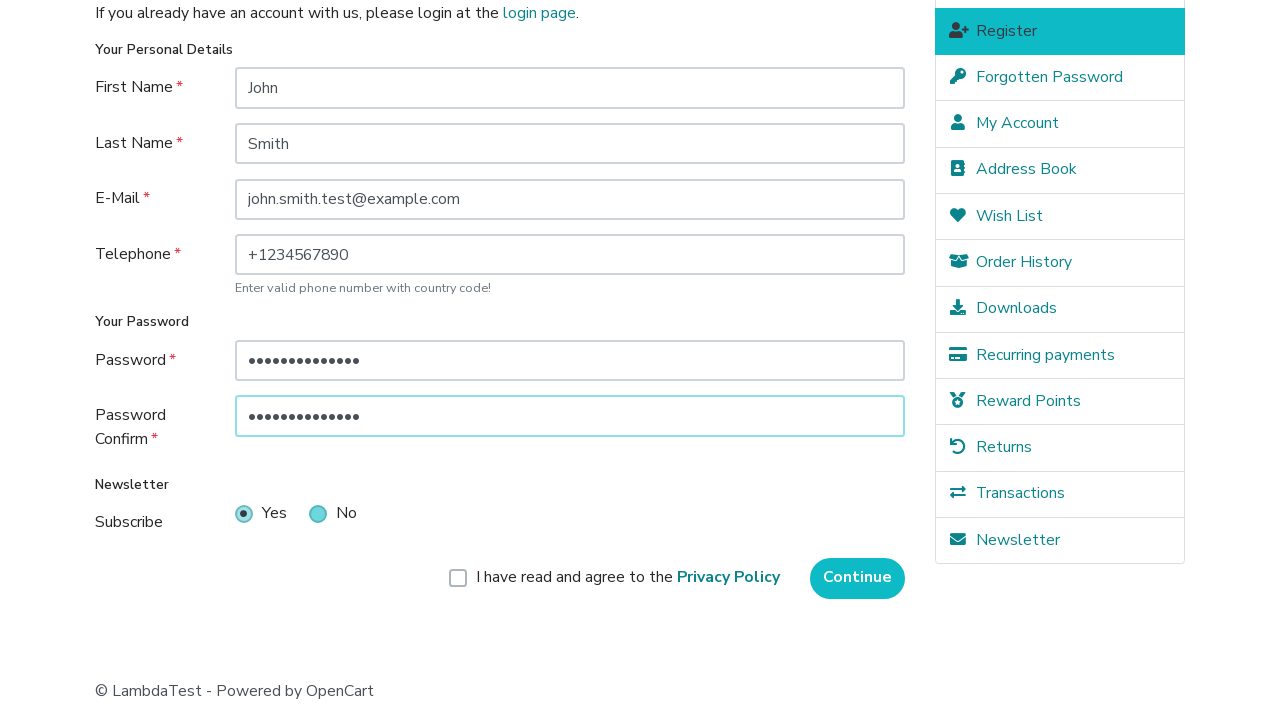

Clicked terms and conditions agreement checkbox at (628, 578) on label[for='input-agree']
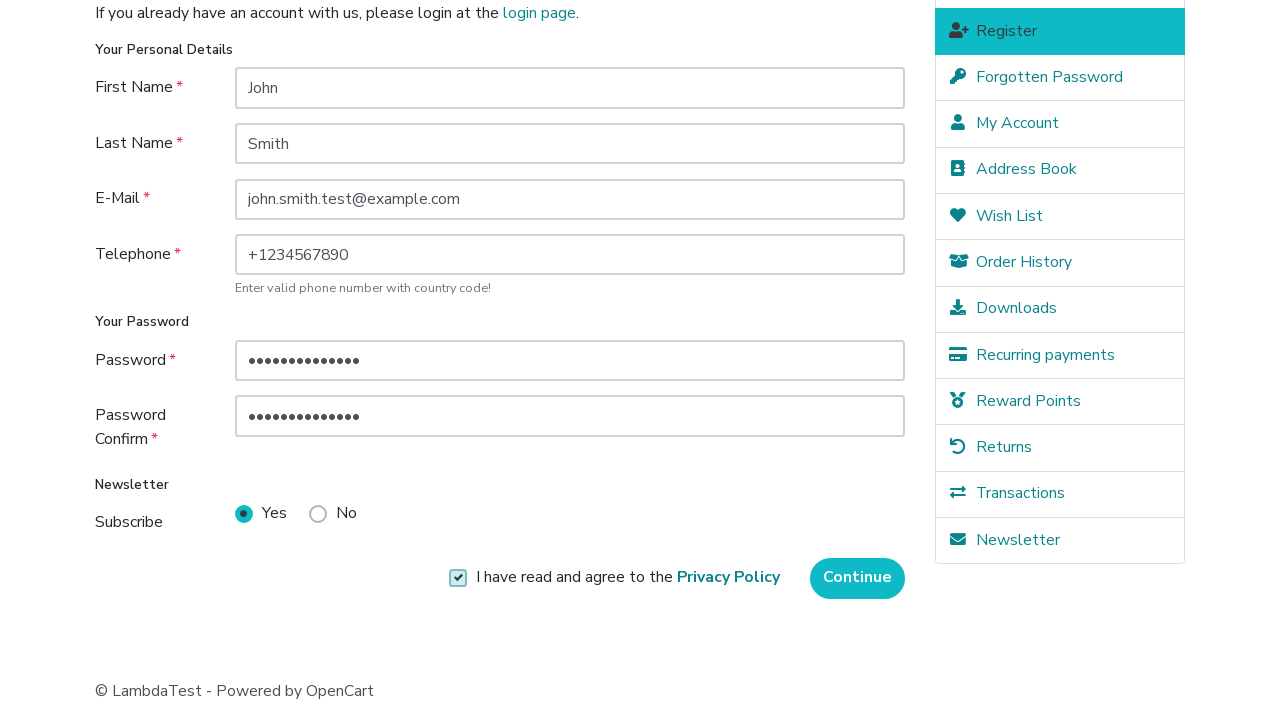

Clicked Continue button to submit registration form at (858, 578) on input[value='Continue']
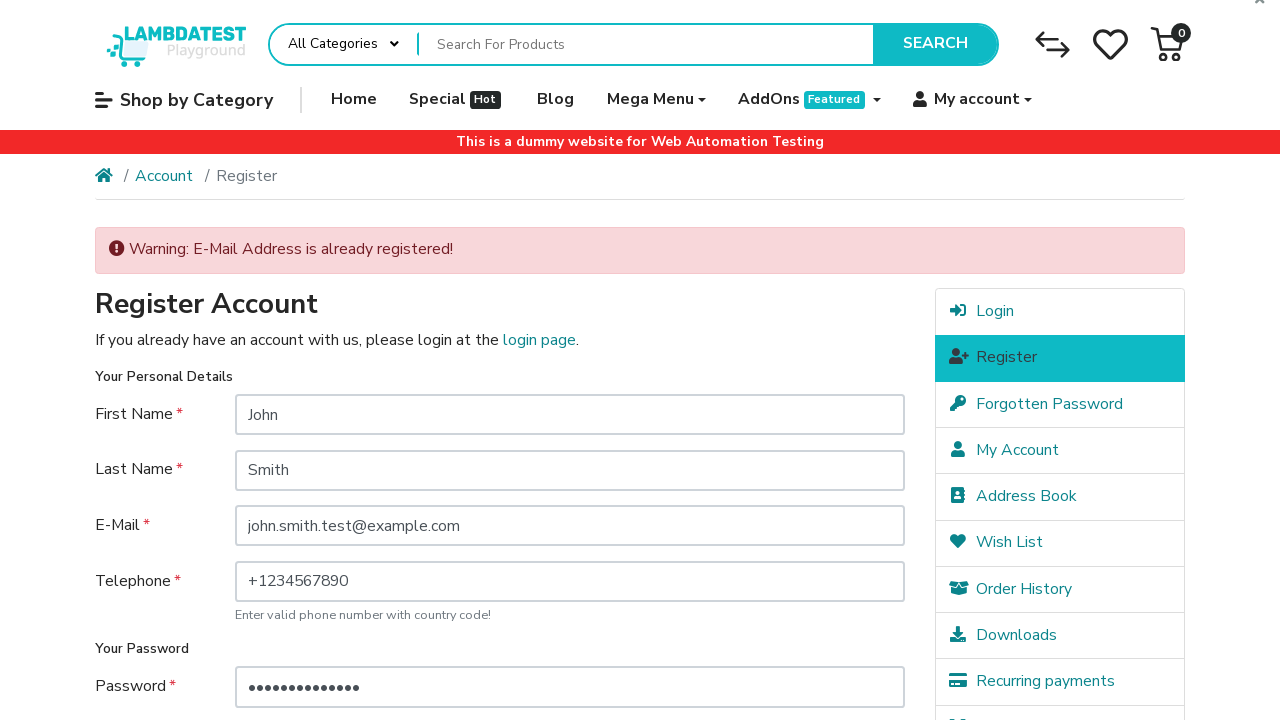

Waited for page to load after registration submission
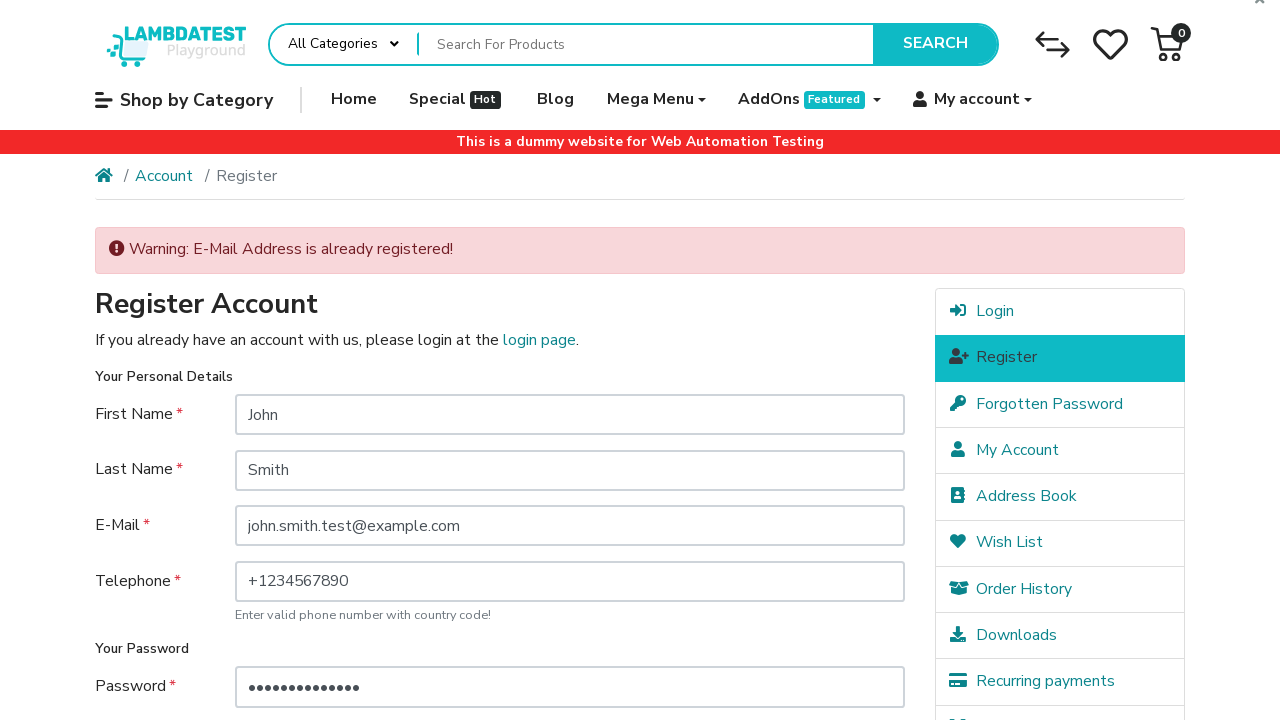

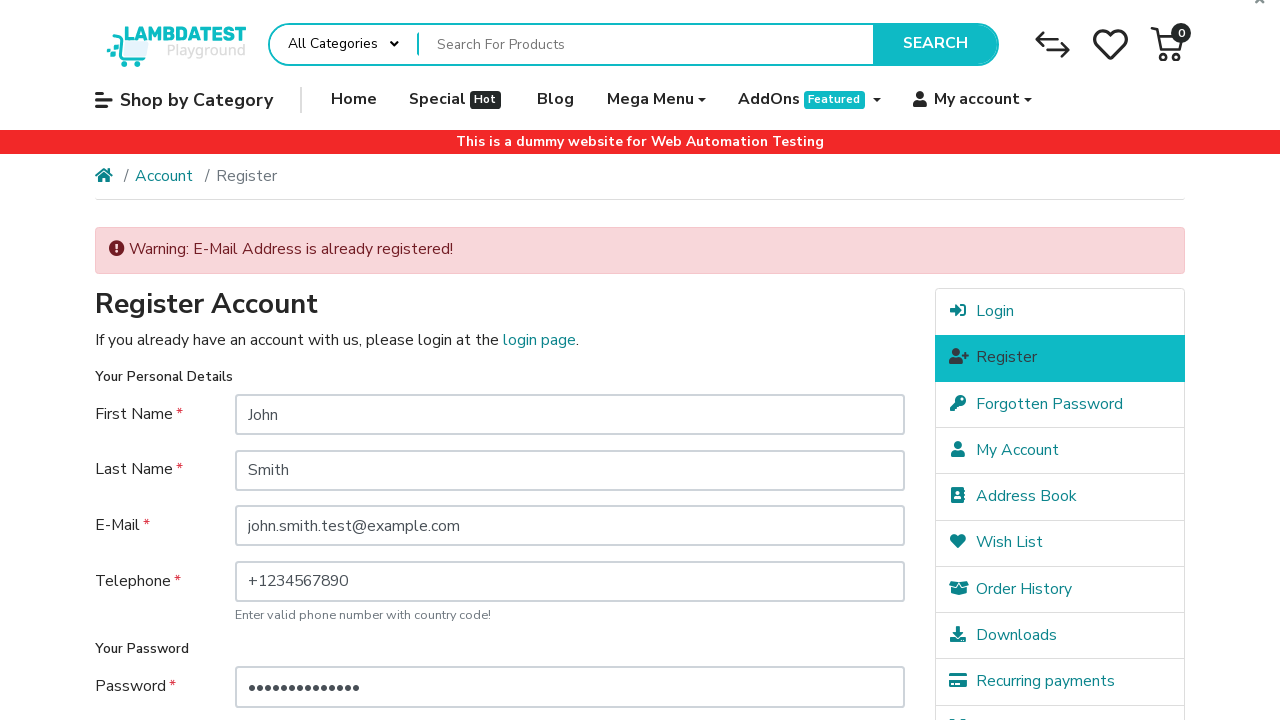